Tests the search functionality on python.org by entering a search query and verifying that results are returned

Starting URL: https://www.python.org

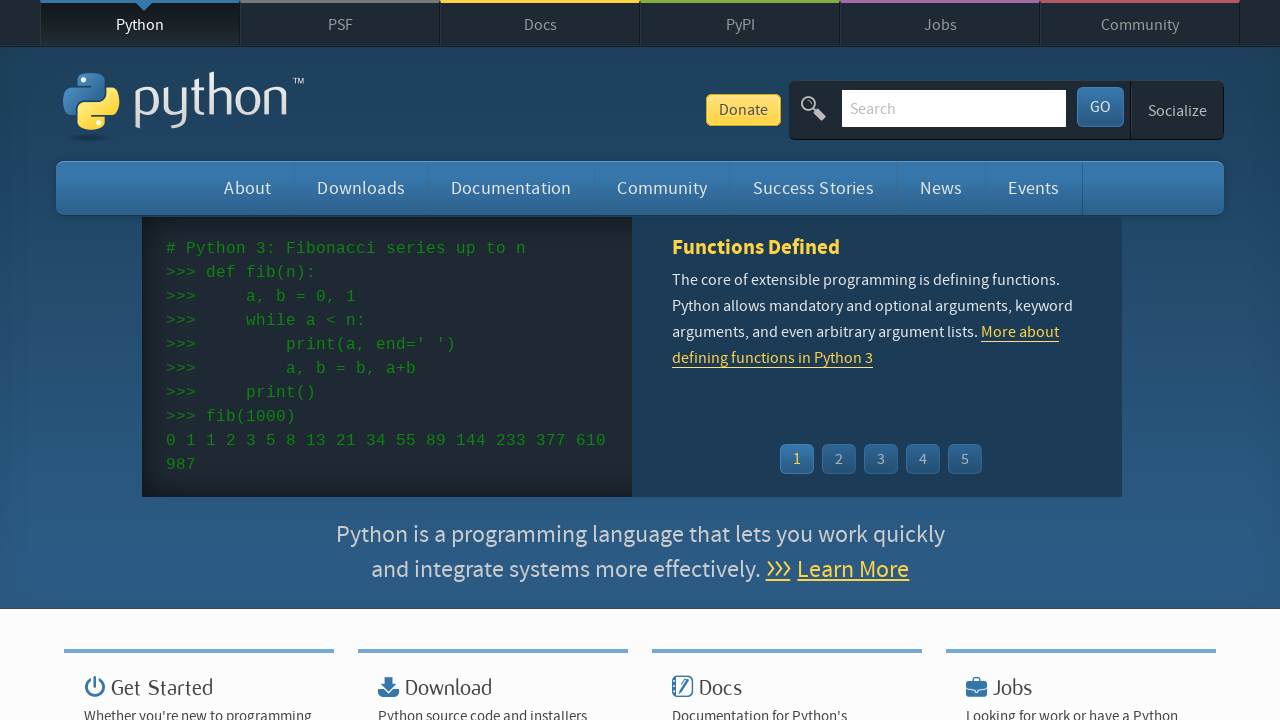

Verified 'Python' text is present in page title
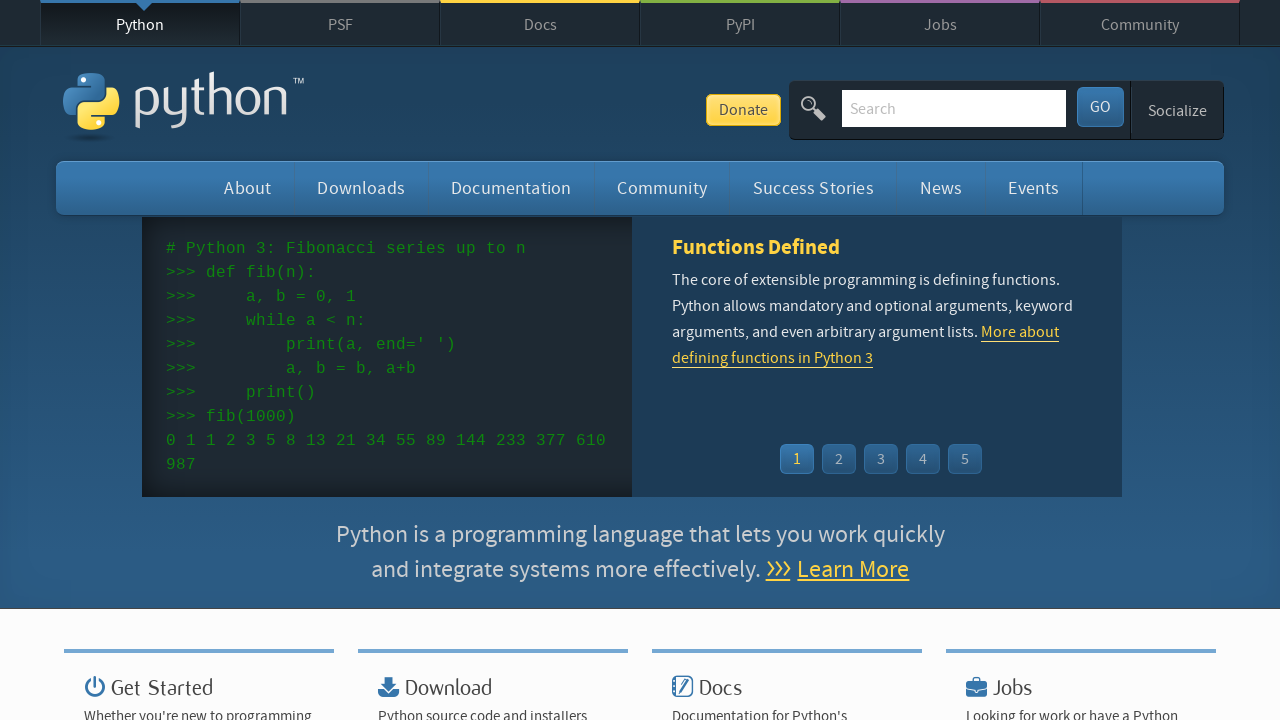

Located search input field by name attribute 'q'
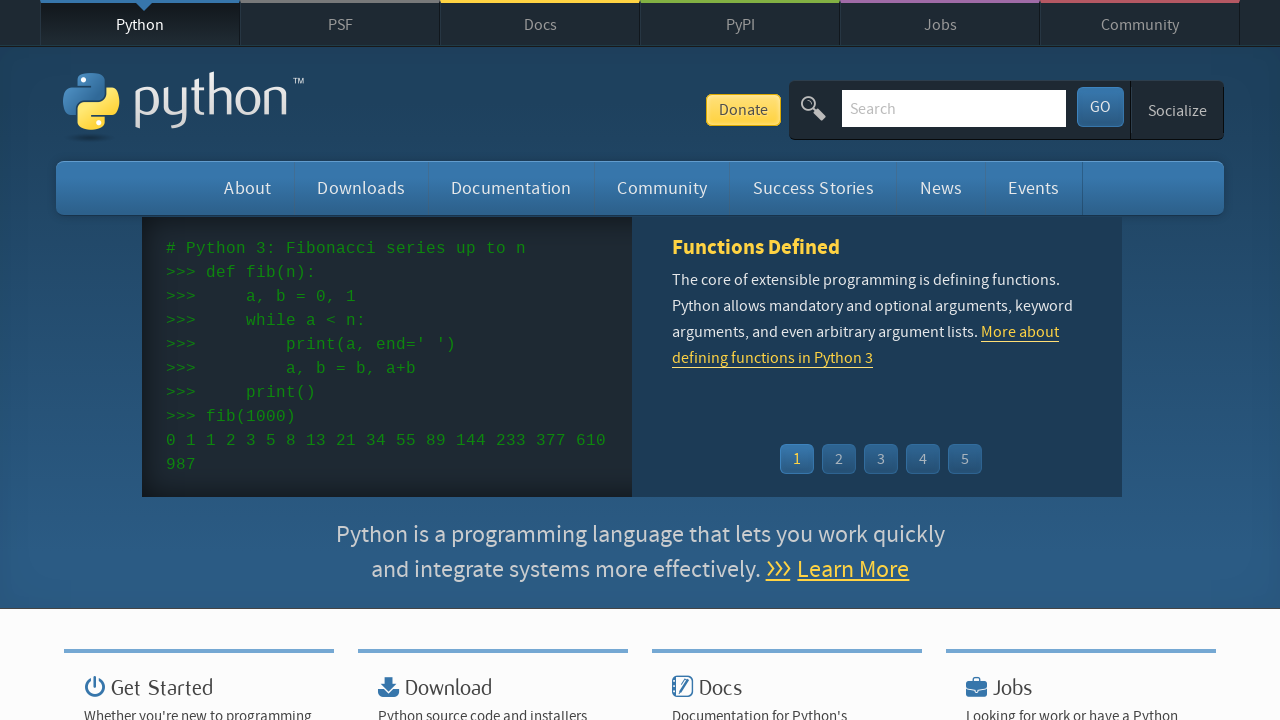

Cleared the search input field on input[name='q']
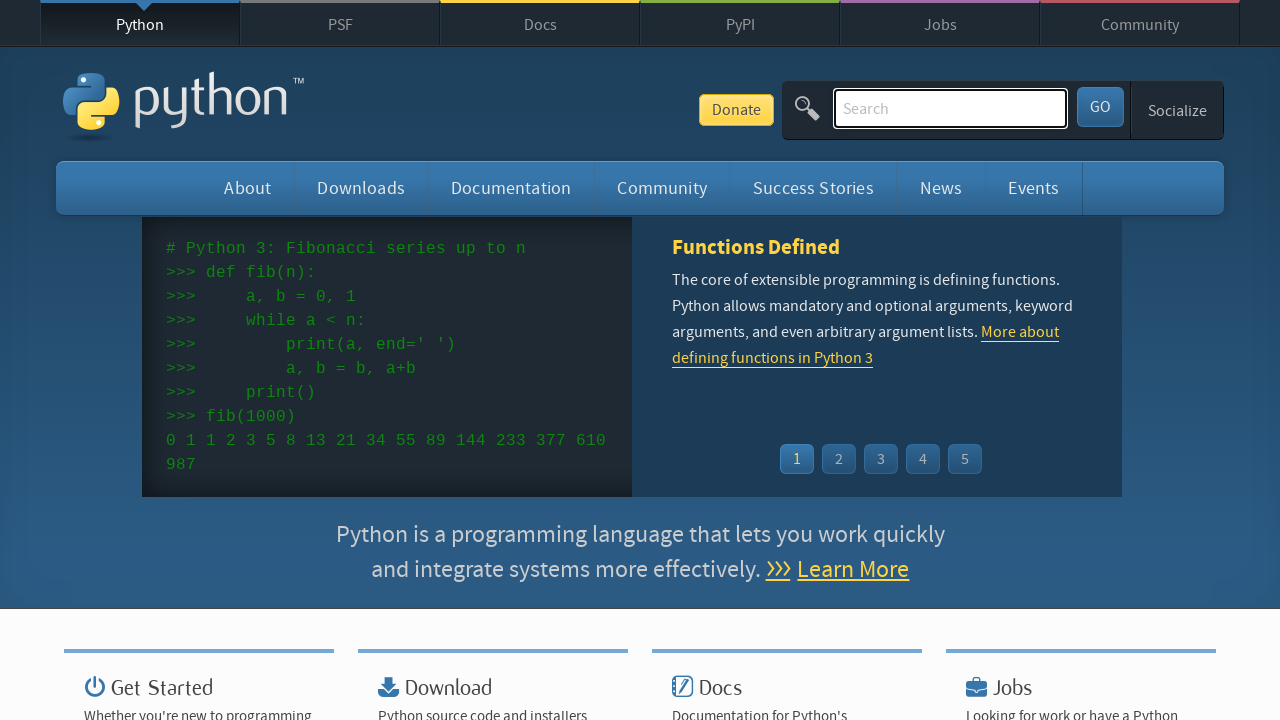

Filled search input with query 'python' on input[name='q']
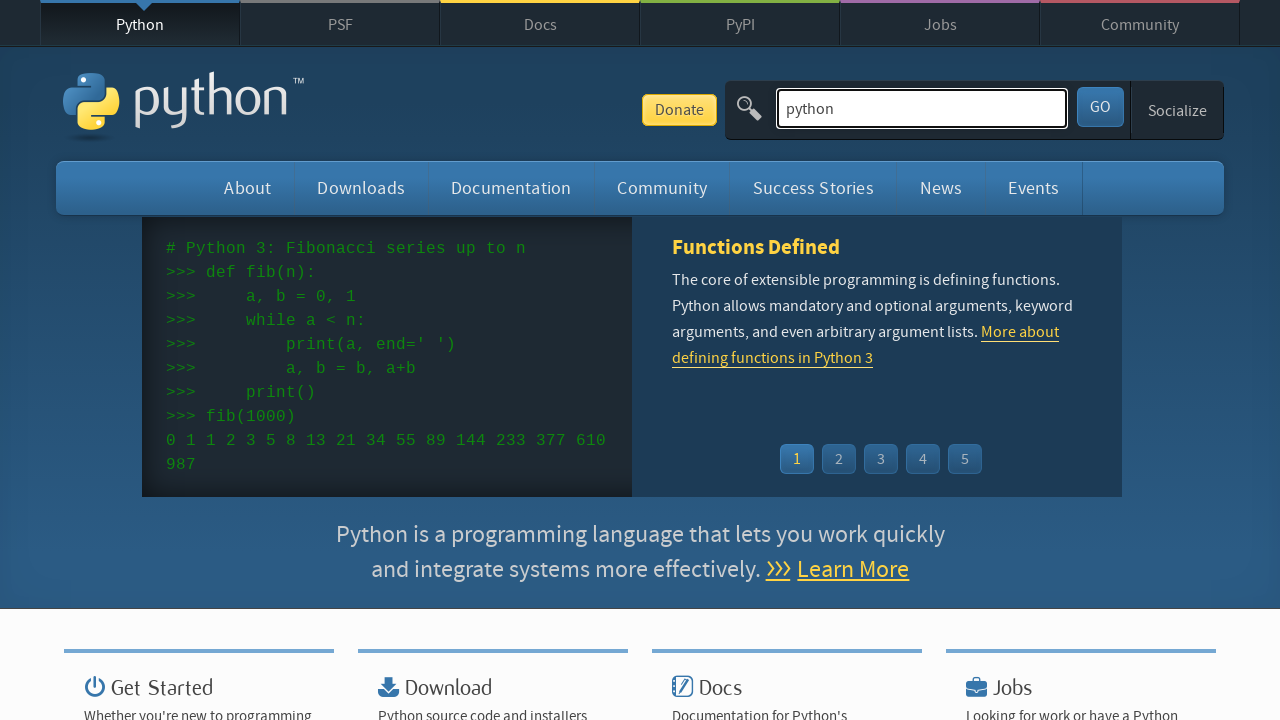

Pressed Enter to submit the search query on input[name='q']
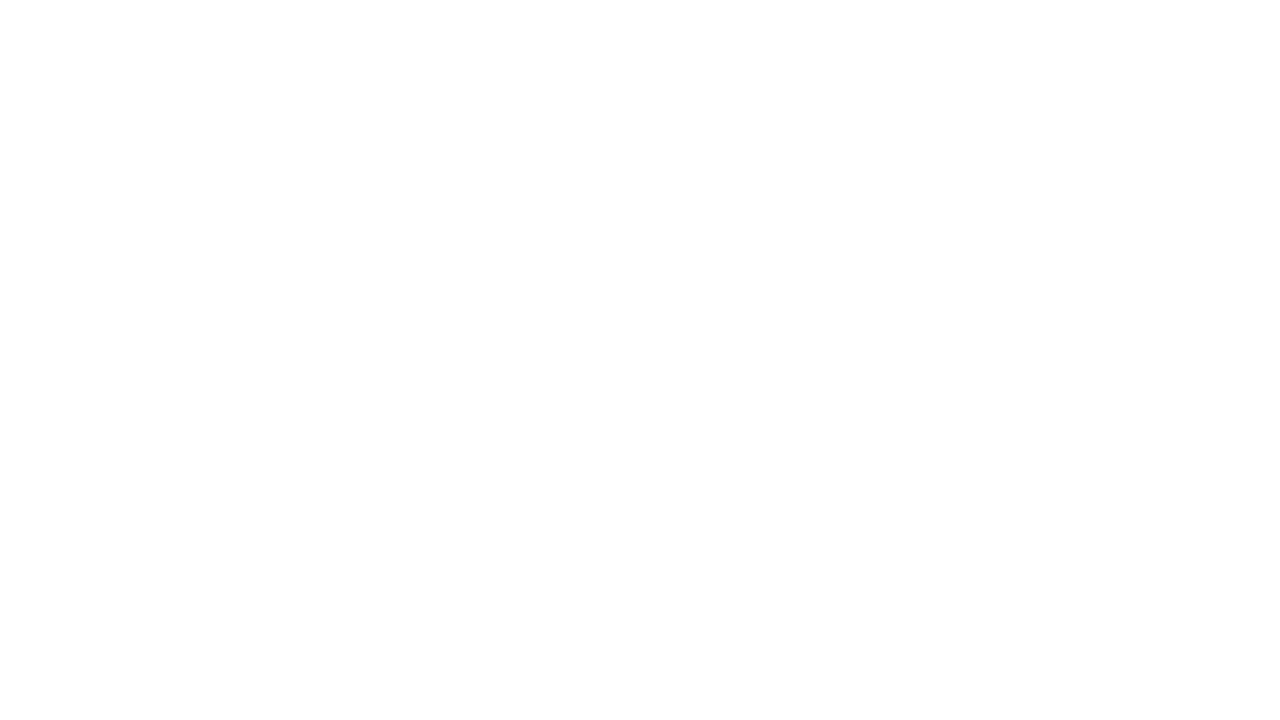

Waited for page to reach domcontentloaded state
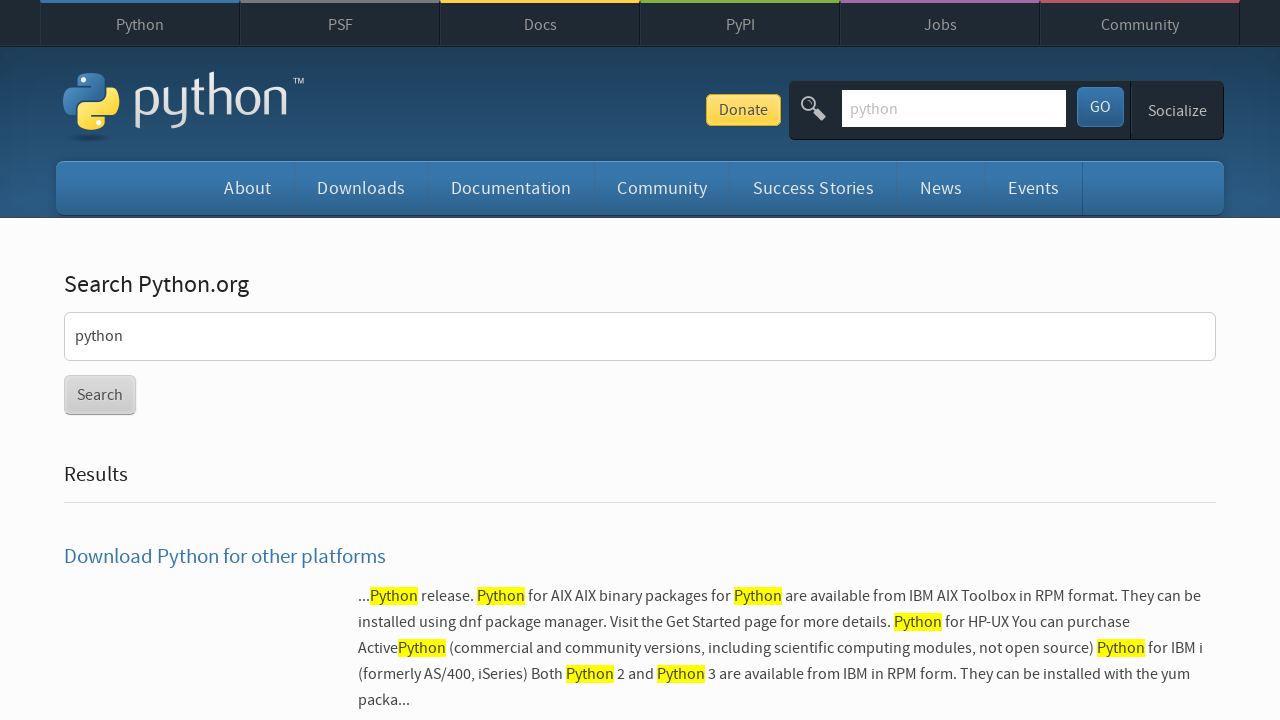

Verified that search results were returned (no 'No results found' message)
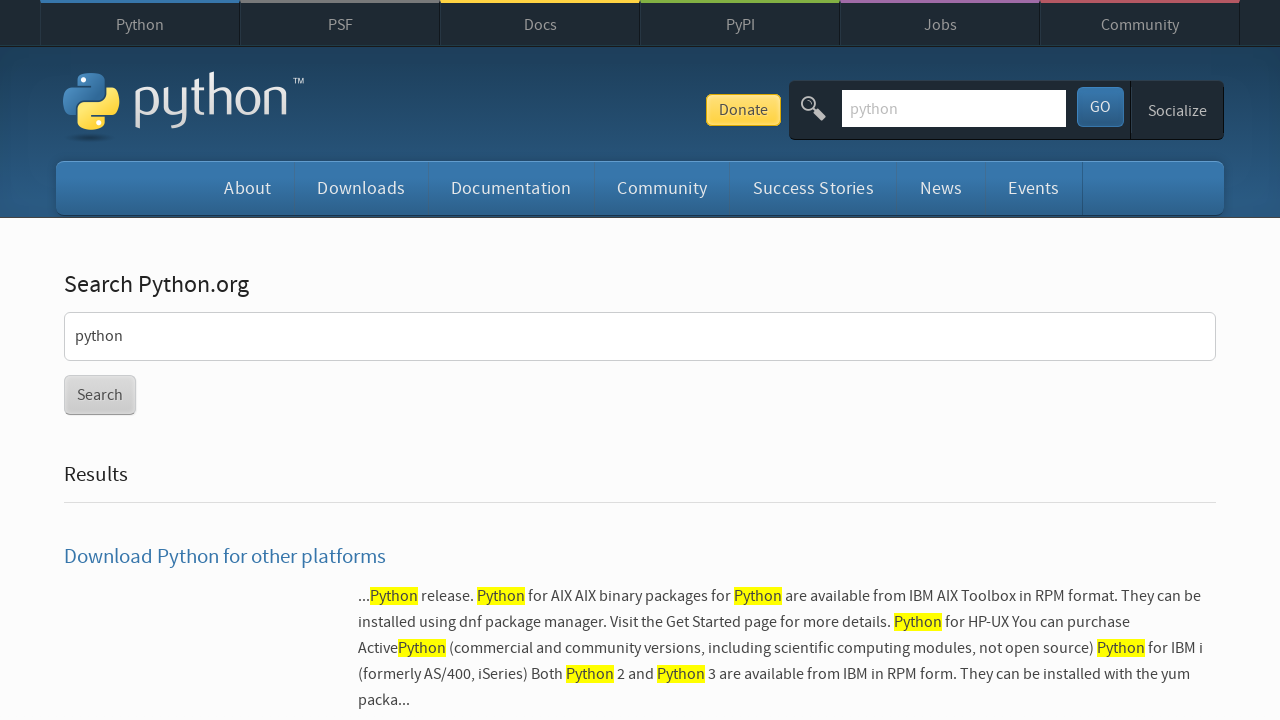

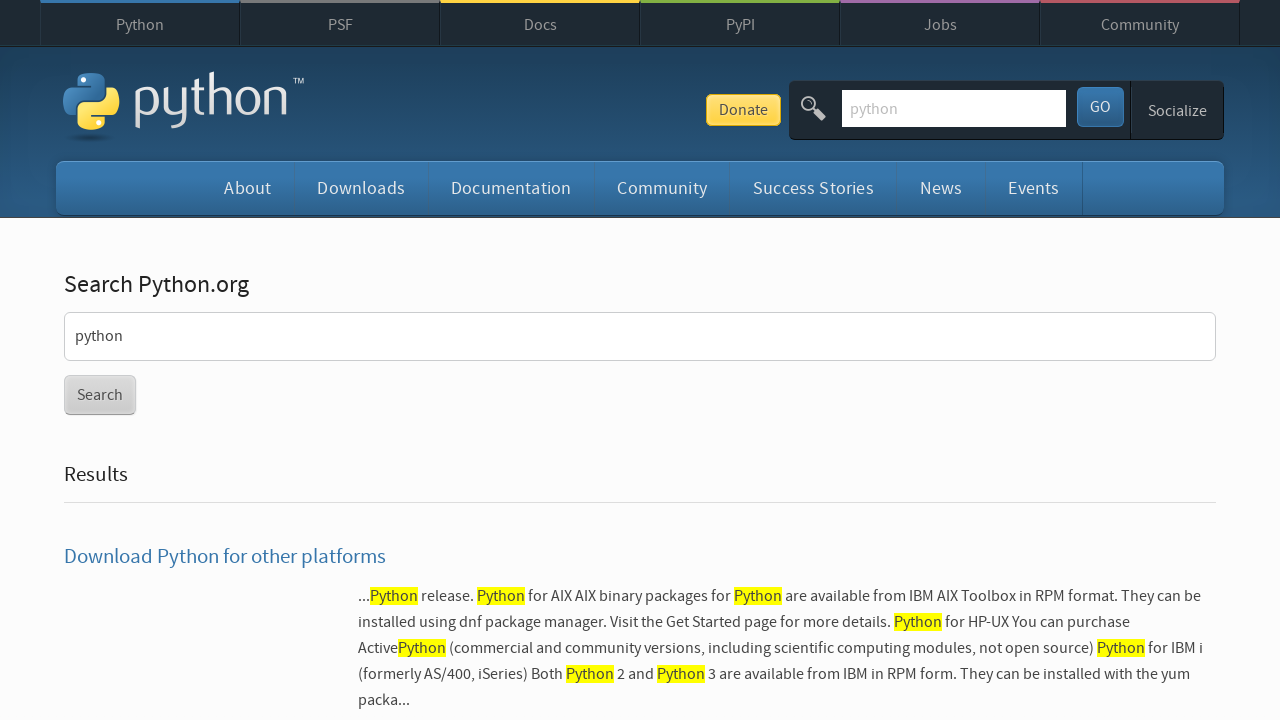